Tests that a todo item is removed when an empty string is entered during editing

Starting URL: https://demo.playwright.dev/todomvc

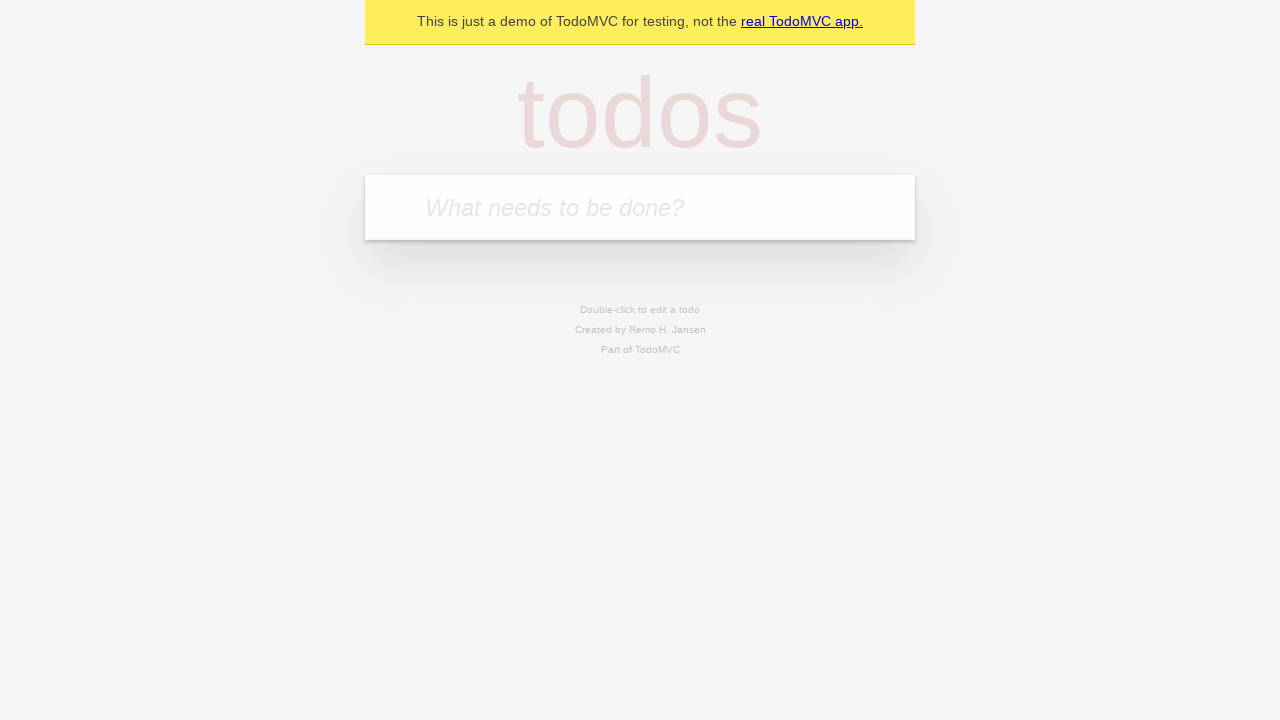

Filled todo input with 'buy some cheese' on internal:attr=[placeholder="What needs to be done?"i]
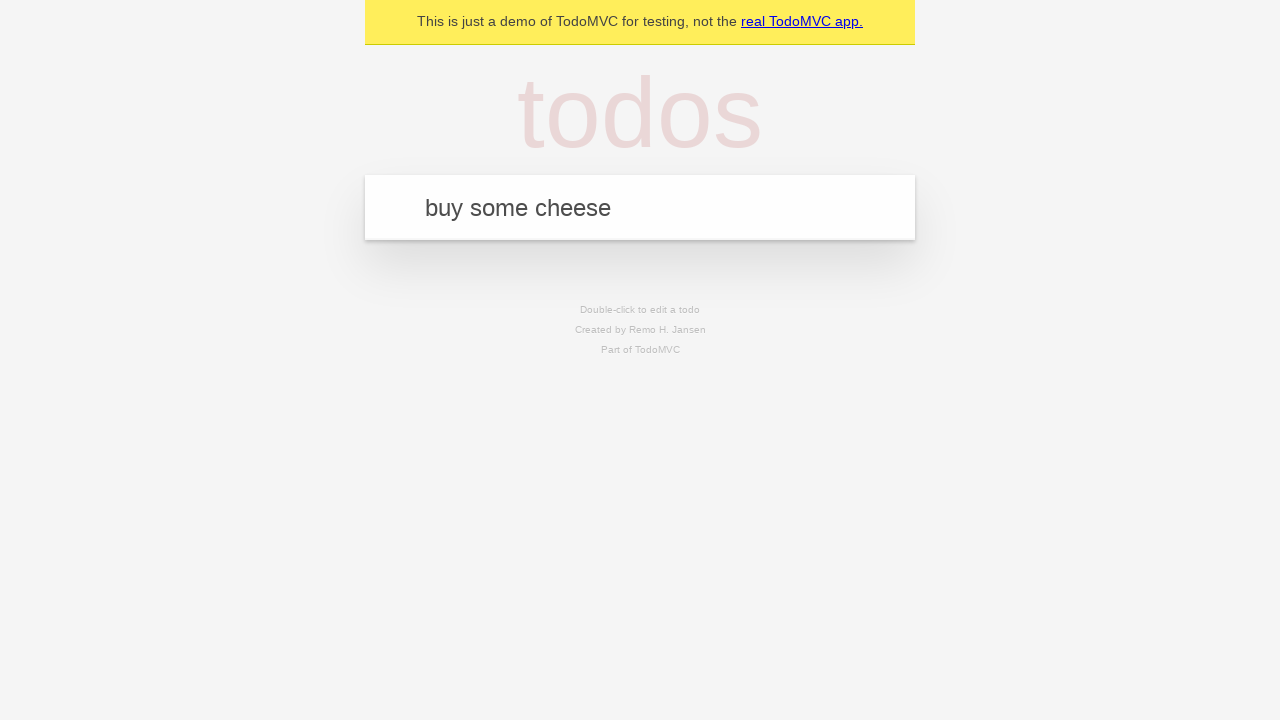

Pressed Enter to create first todo item on internal:attr=[placeholder="What needs to be done?"i]
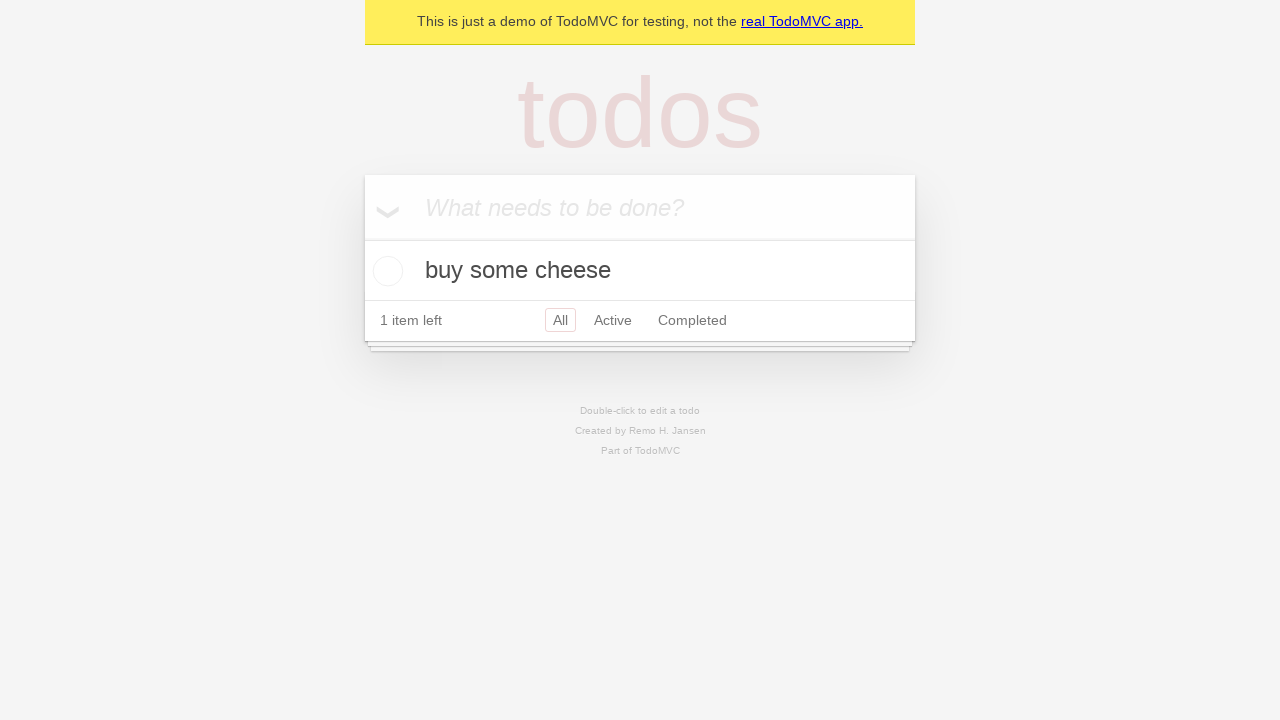

Filled todo input with 'feed the cat' on internal:attr=[placeholder="What needs to be done?"i]
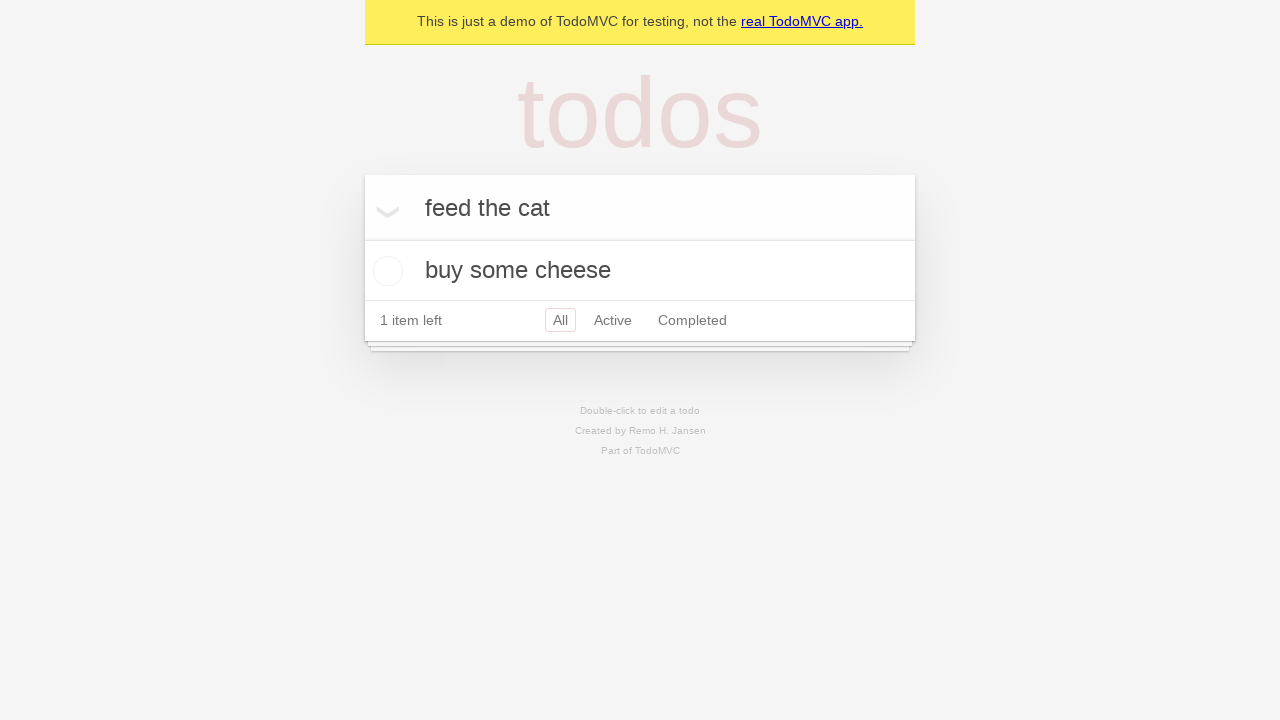

Pressed Enter to create second todo item on internal:attr=[placeholder="What needs to be done?"i]
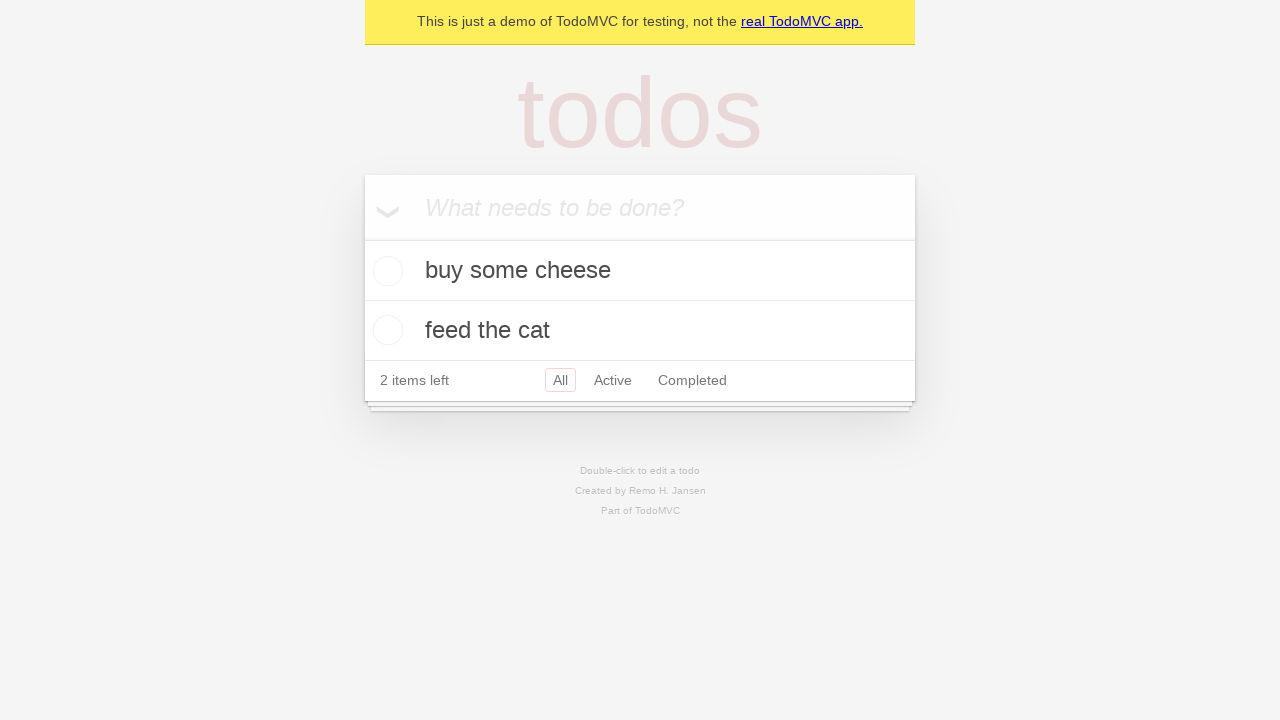

Filled todo input with 'book a doctors appointment' on internal:attr=[placeholder="What needs to be done?"i]
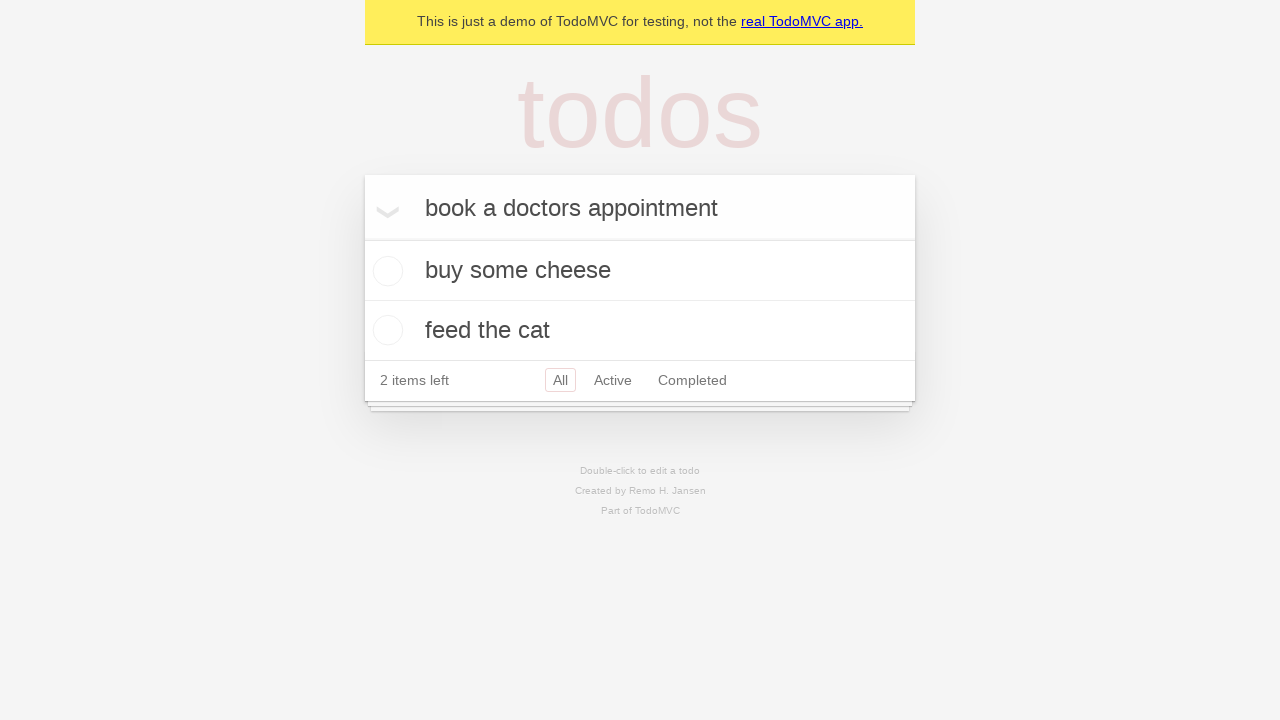

Pressed Enter to create third todo item on internal:attr=[placeholder="What needs to be done?"i]
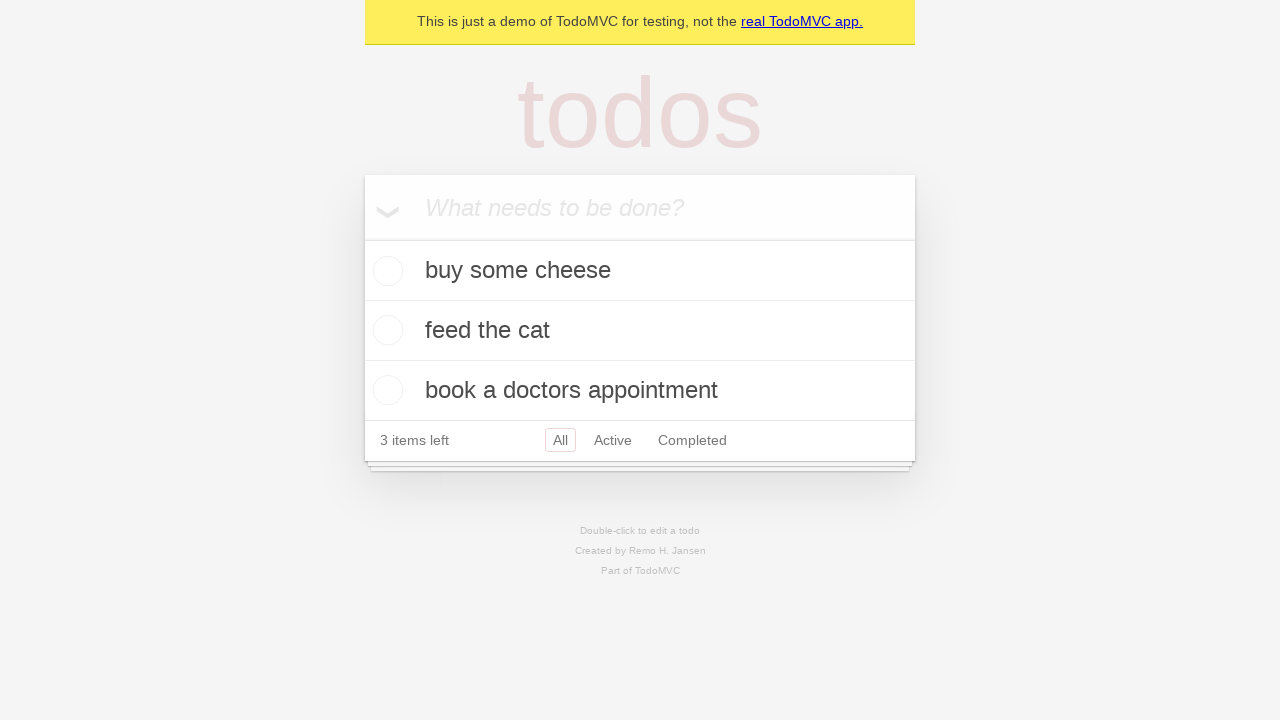

Double-clicked second todo item to enter edit mode at (640, 331) on internal:testid=[data-testid="todo-item"s] >> nth=1
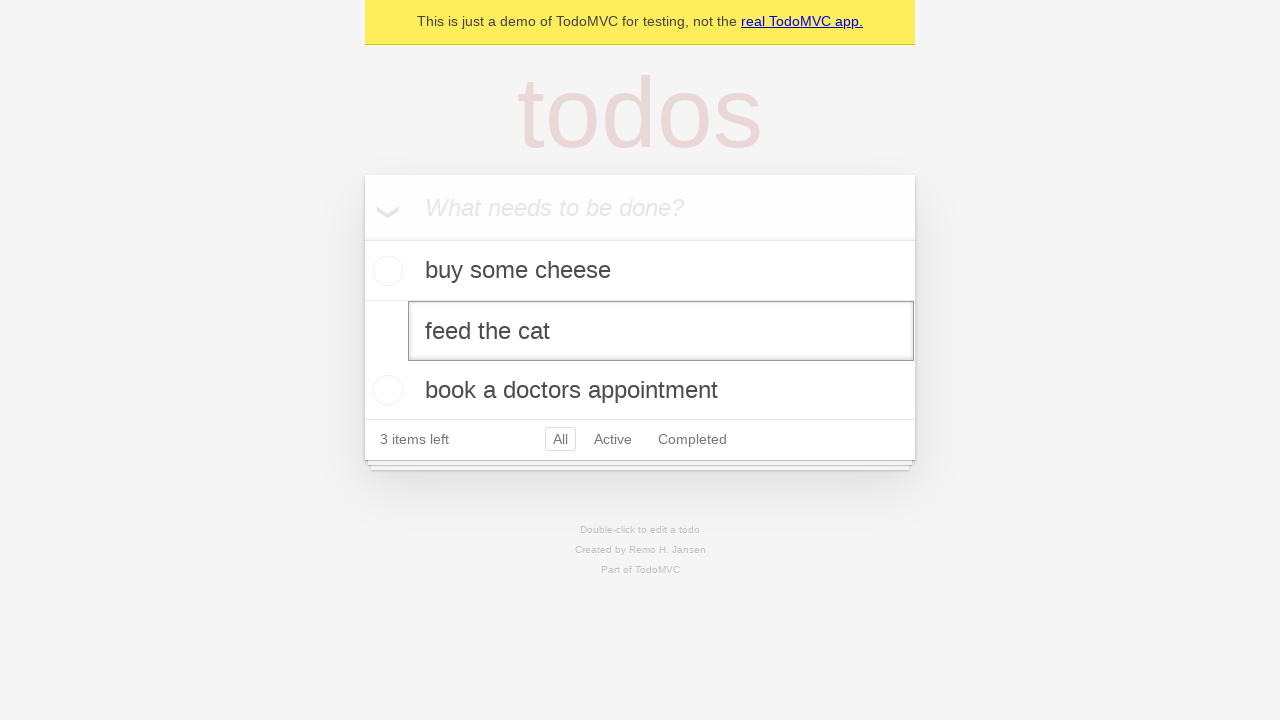

Cleared the text field by filling with empty string on internal:testid=[data-testid="todo-item"s] >> nth=1 >> internal:role=textbox[nam
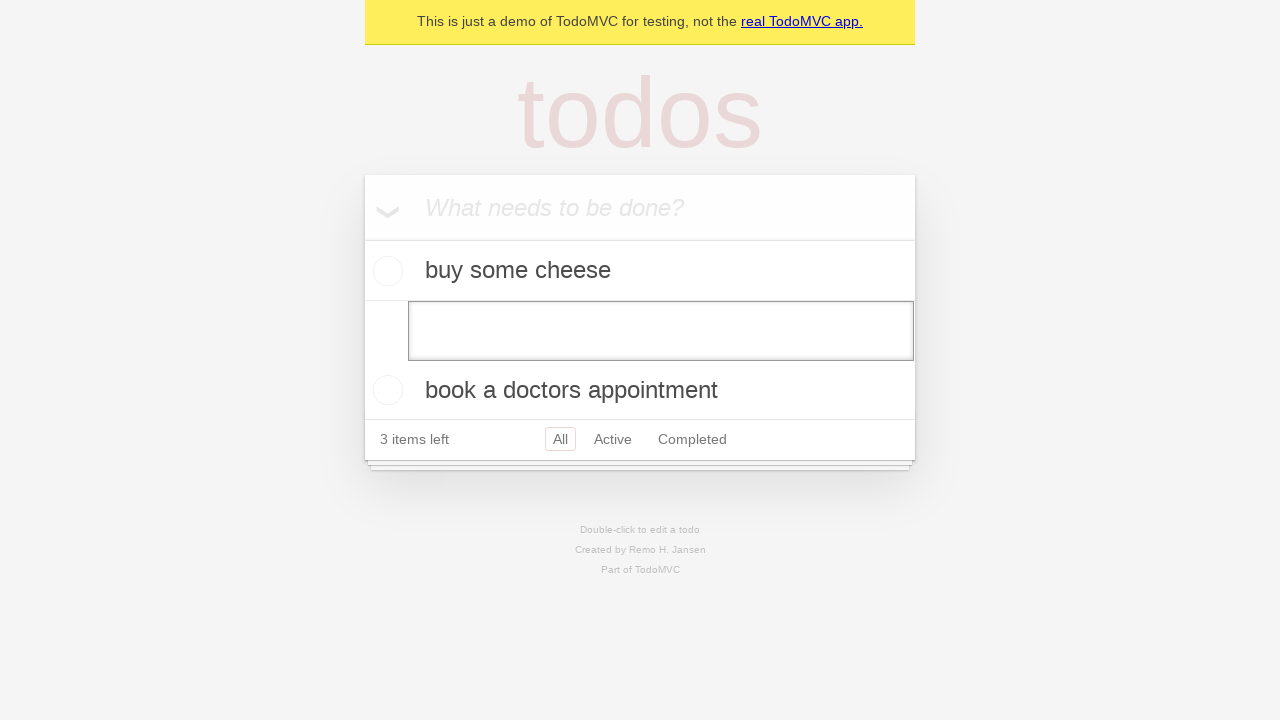

Pressed Enter to confirm deletion of todo item on internal:testid=[data-testid="todo-item"s] >> nth=1 >> internal:role=textbox[nam
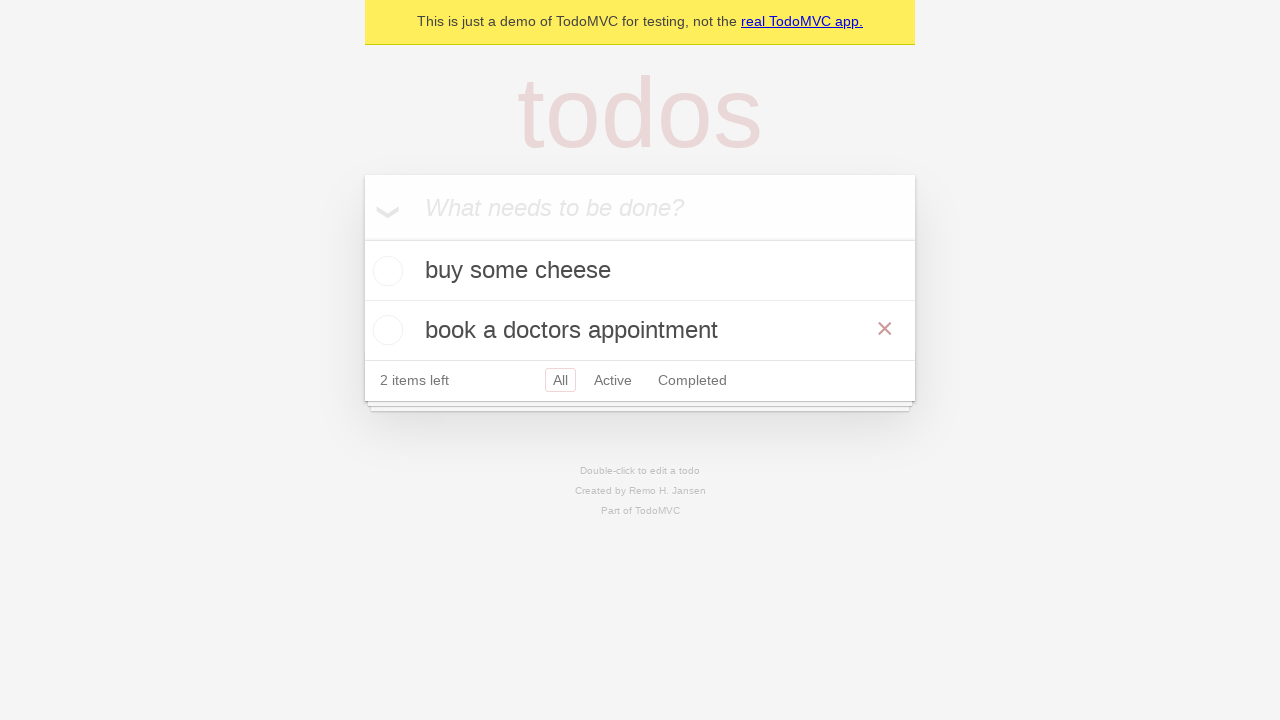

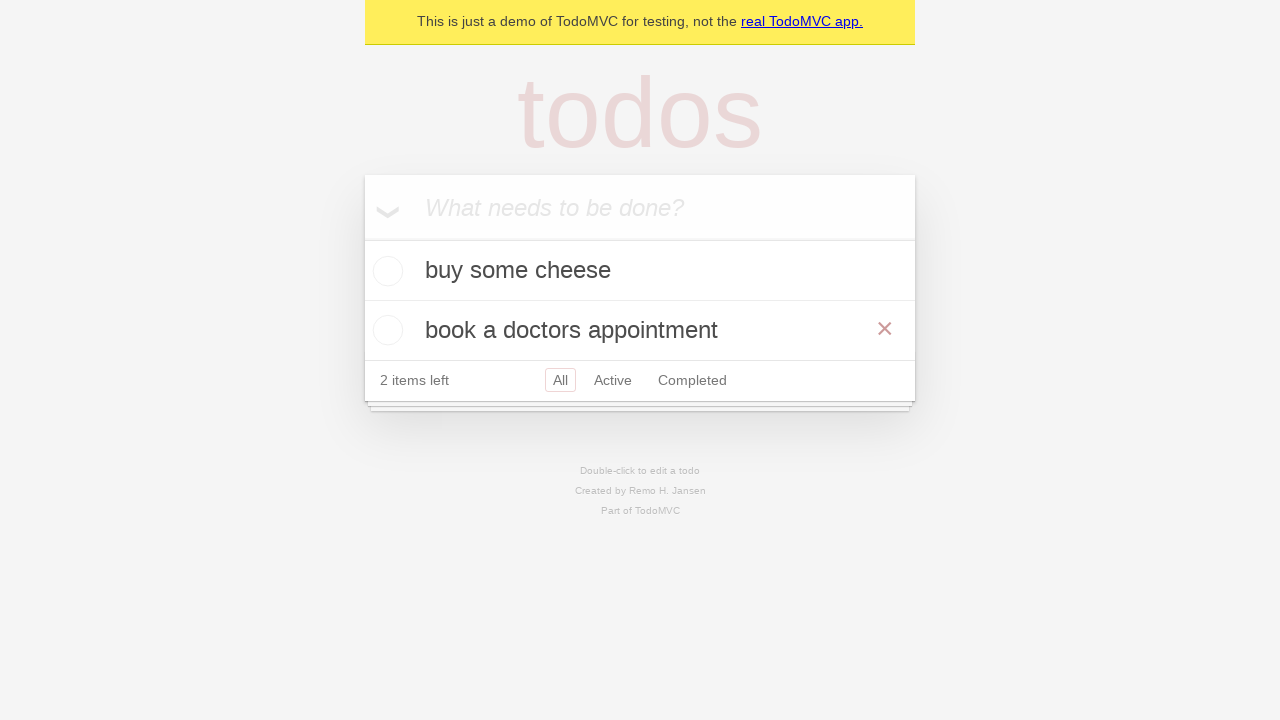